Tests a web form by filling in text and password fields, then submitting the form and verifying successful submission

Starting URL: https://www.selenium.dev/selenium/web/web-form.html

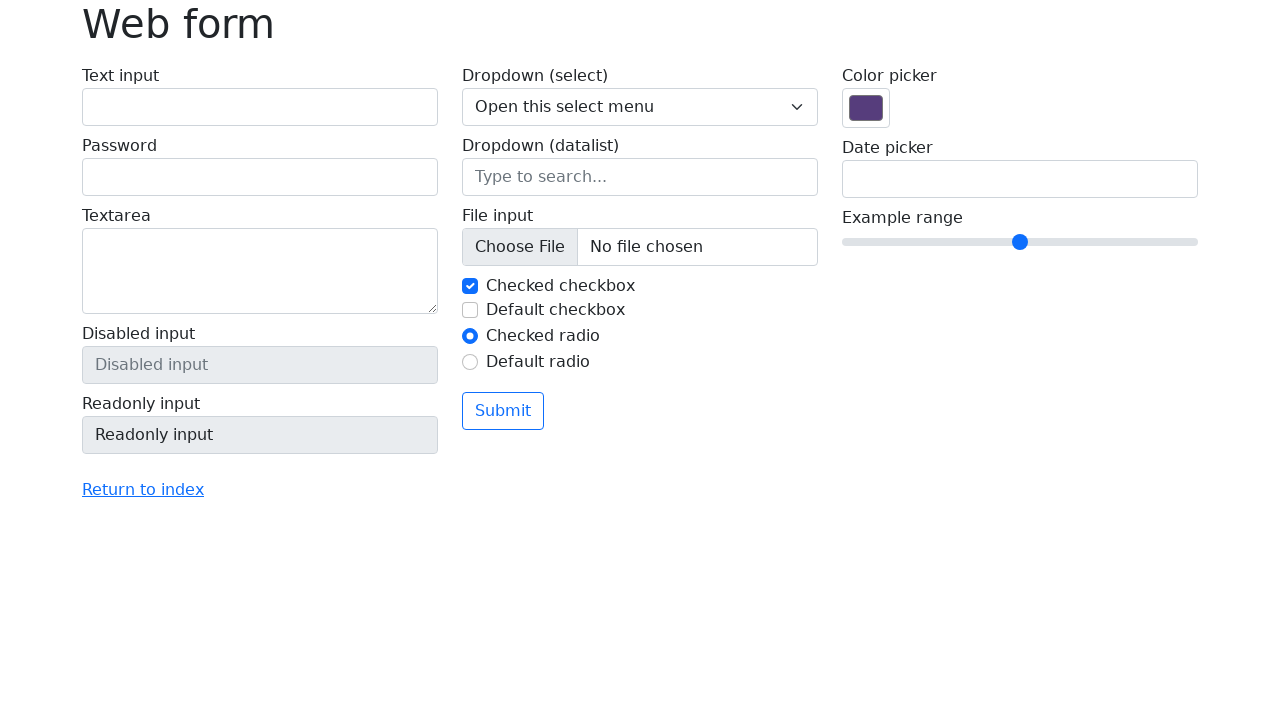

Filled text input field with 'Przykładowy tekst' on #my-text-id
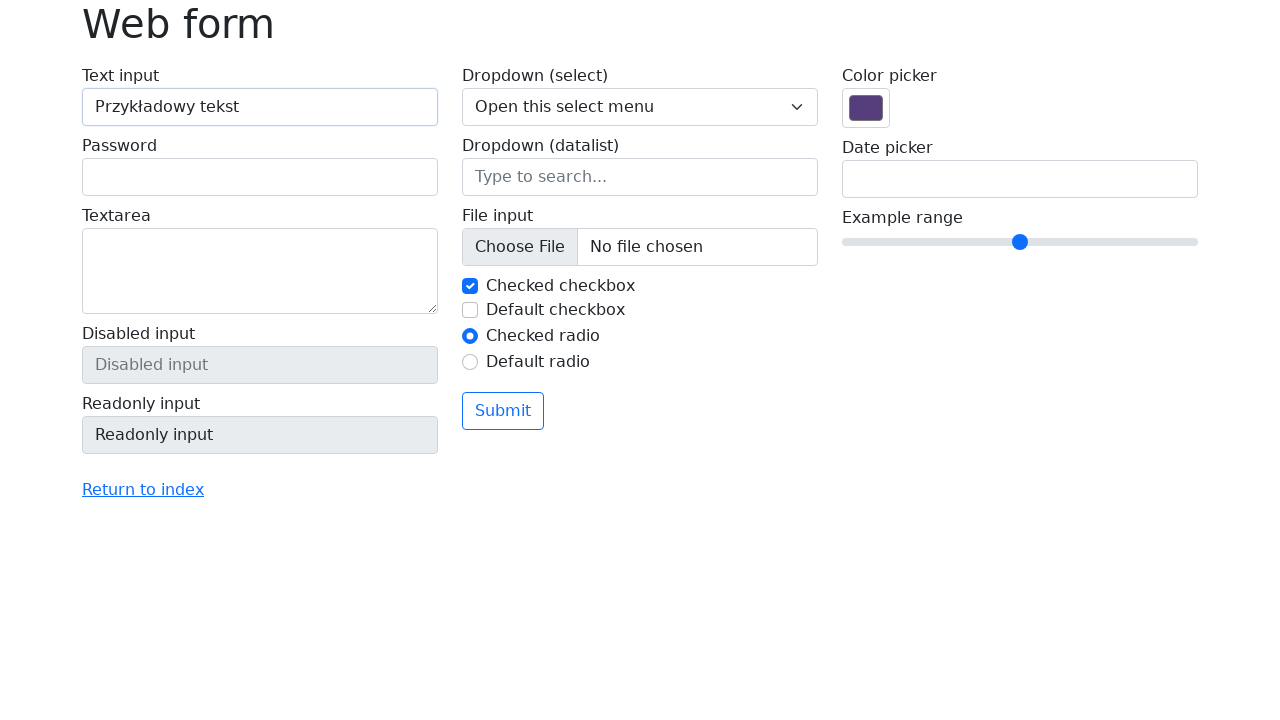

Filled password field with 'Przykładowe hasło' on input[name='my-password']
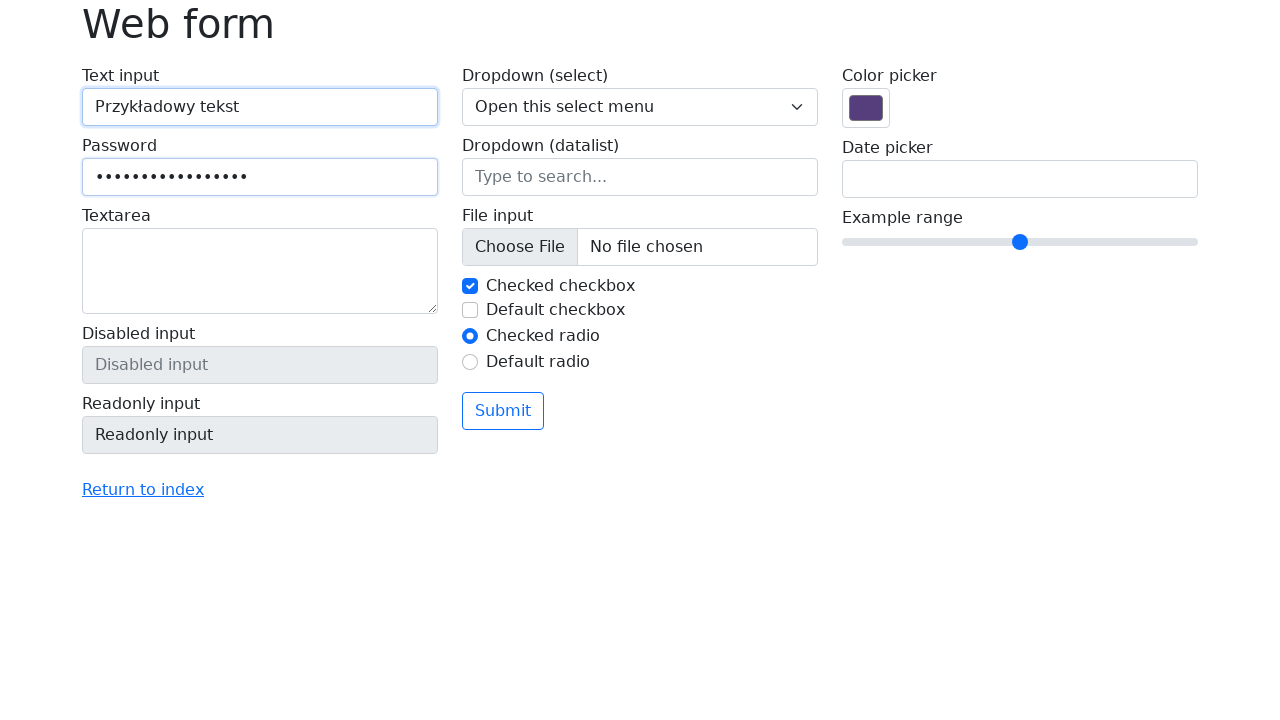

Clicked submit button to submit the form at (503, 411) on button[type='submit']
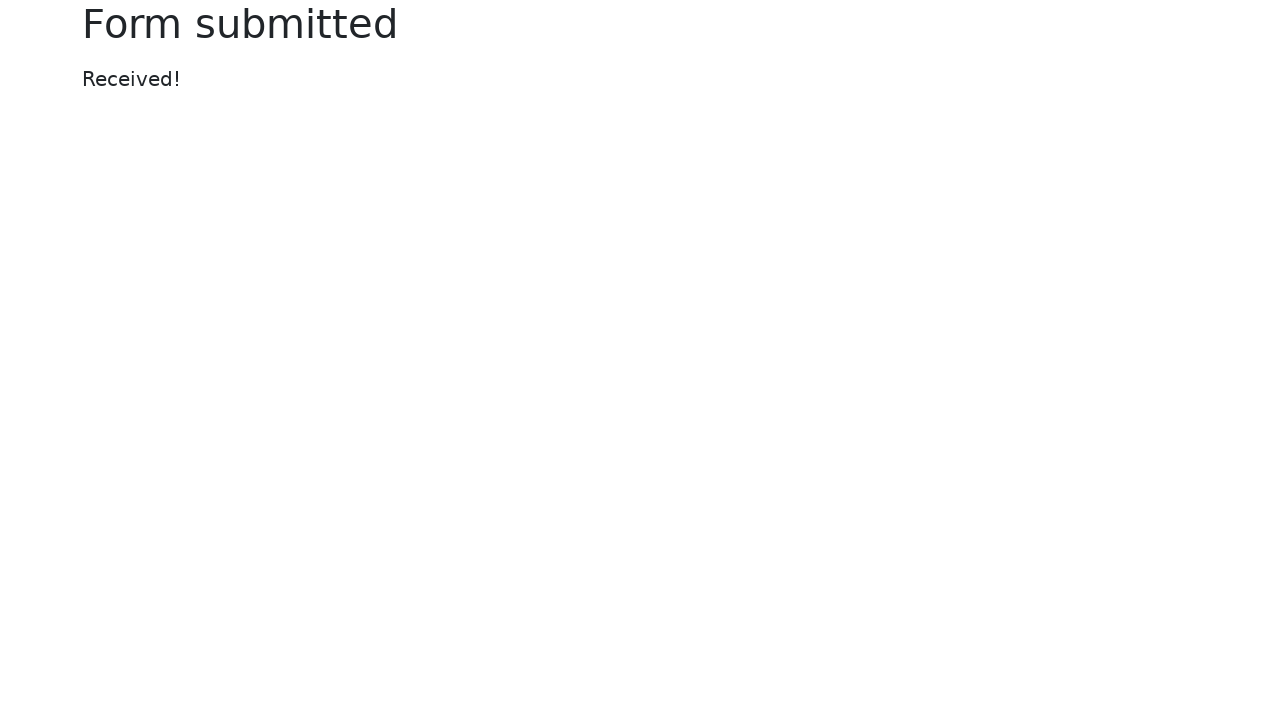

Form submission confirmed - 'Form submitted' heading appeared
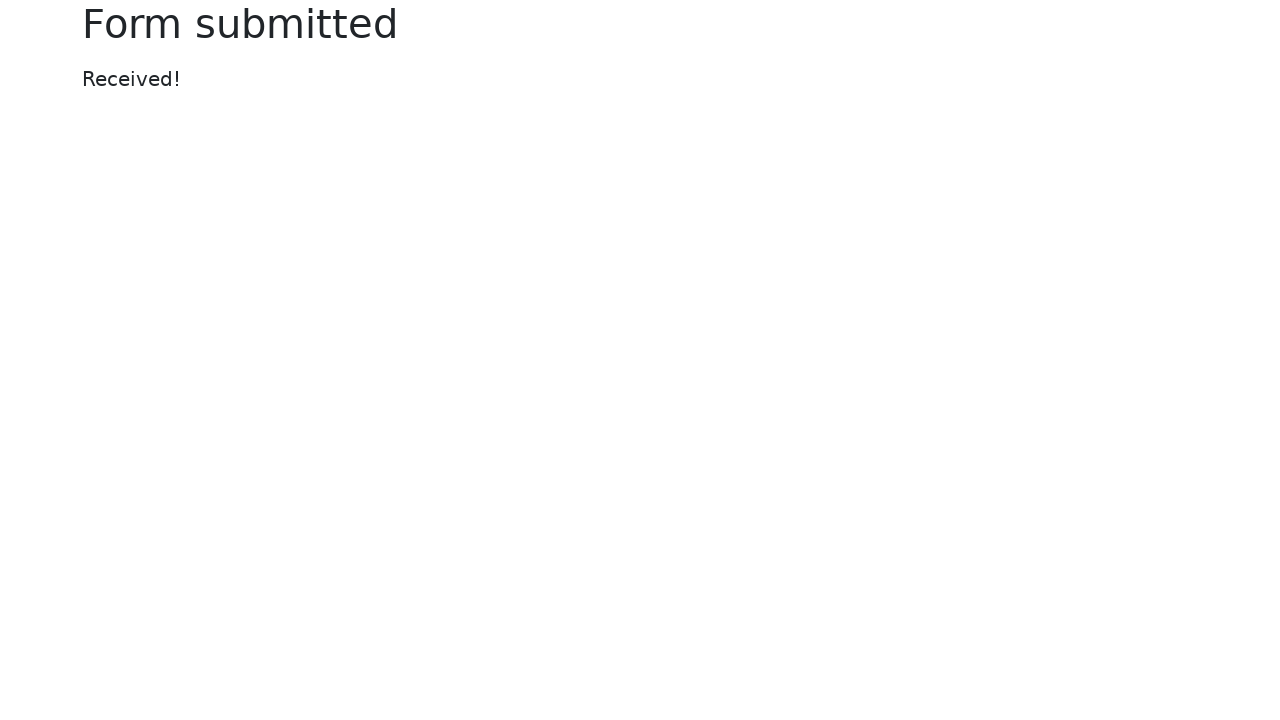

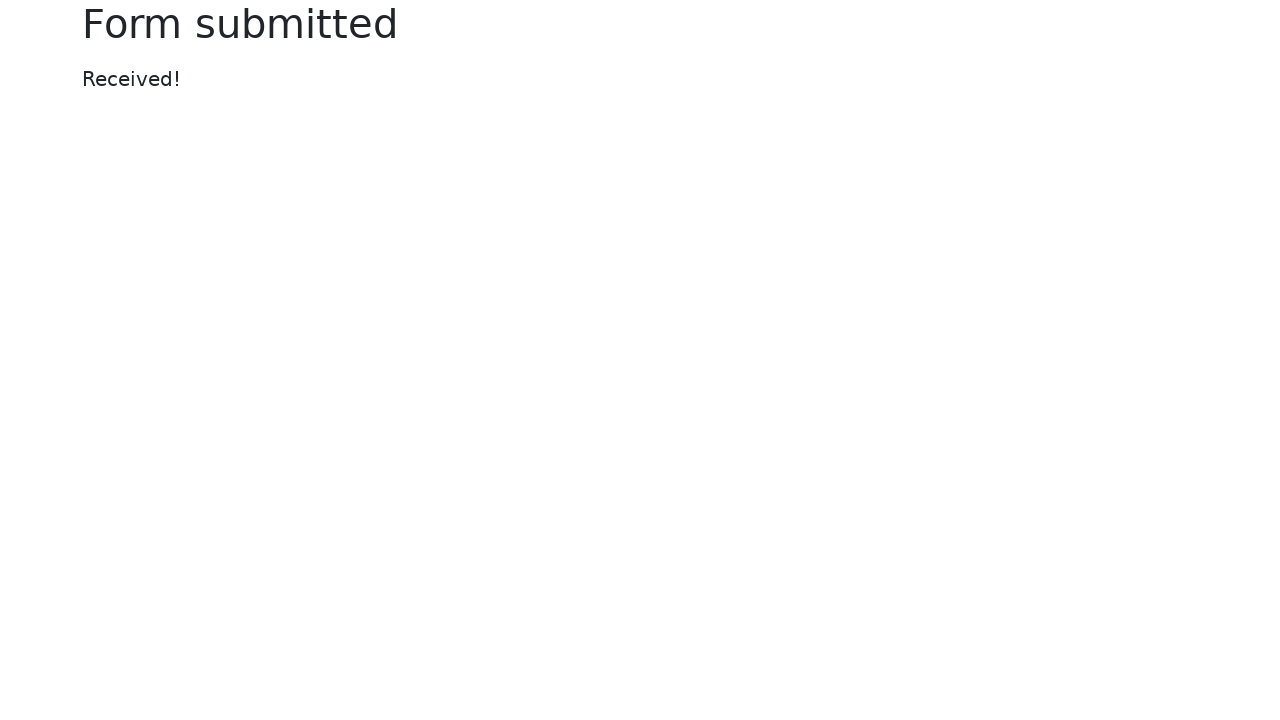